Tests the add/remove elements functionality by clicking the Add Element button to create a Delete button, then clicking the Delete button to remove it

Starting URL: https://the-internet.herokuapp.com/add_remove_elements/

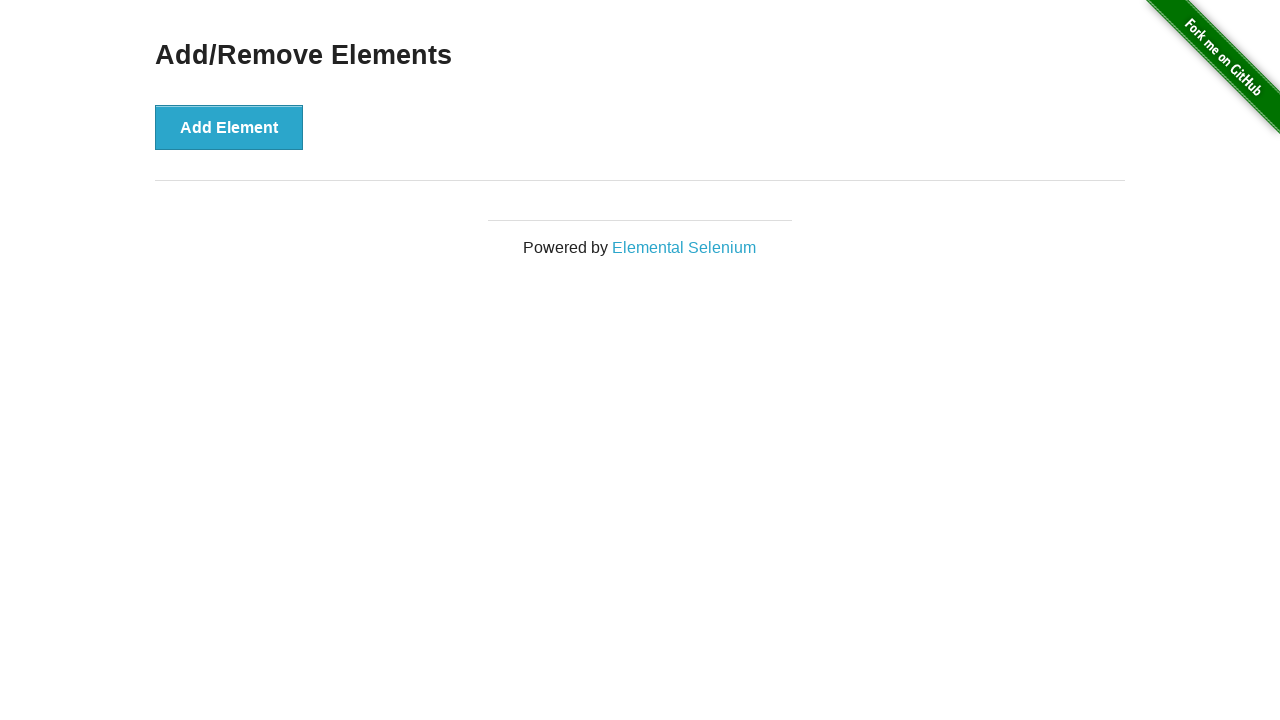

Clicked the Add Element button to create a Delete button at (229, 127) on button[onclick='addElement()']
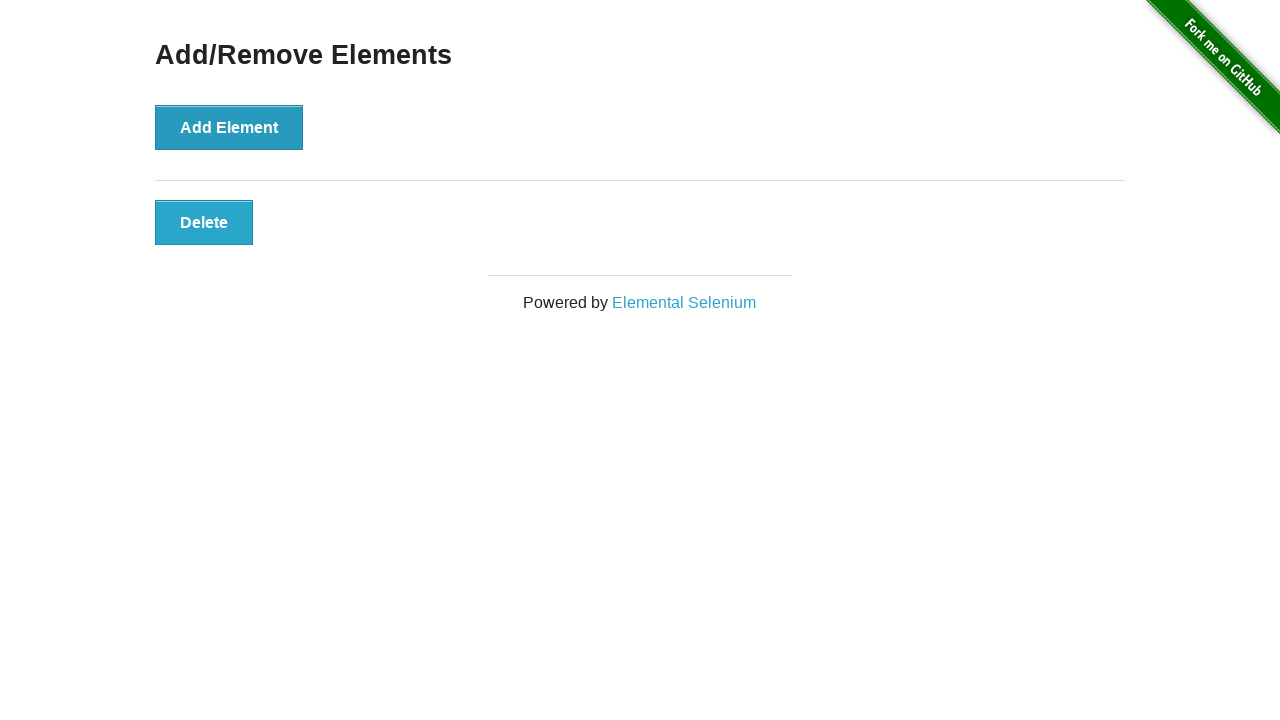

Clicked the Delete button to remove the element at (204, 222) on button[onclick='deleteElement()']
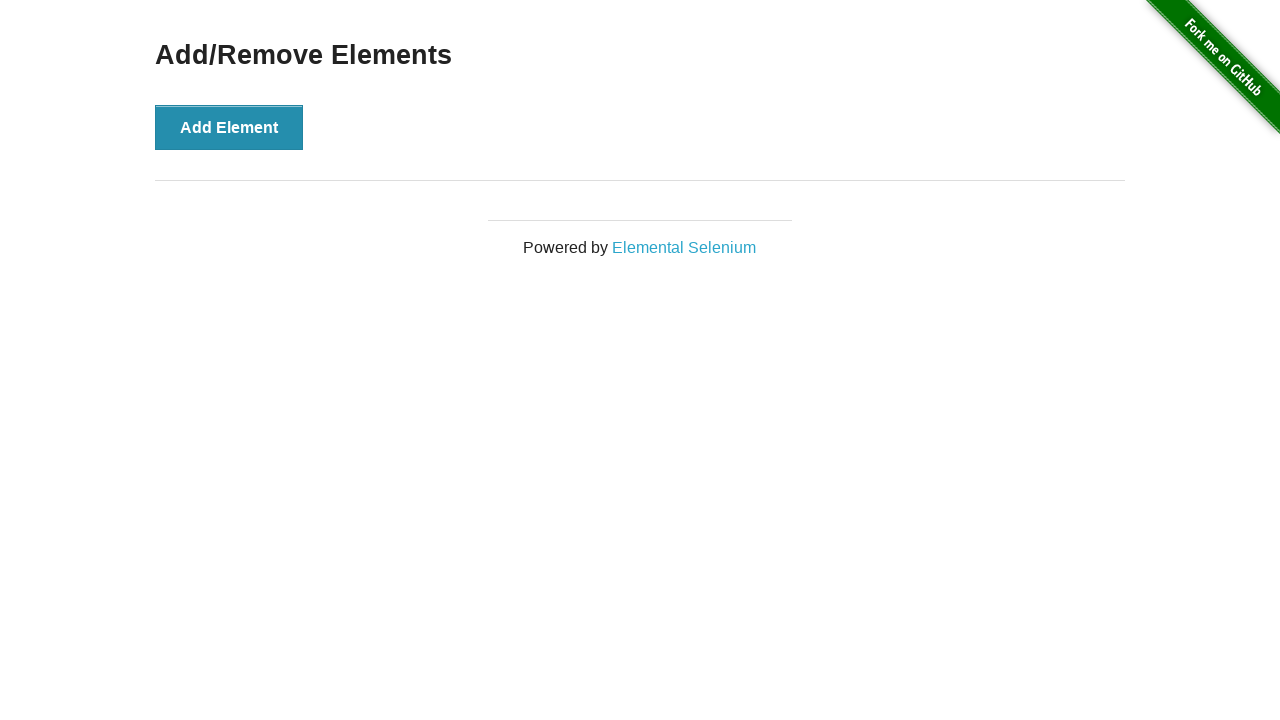

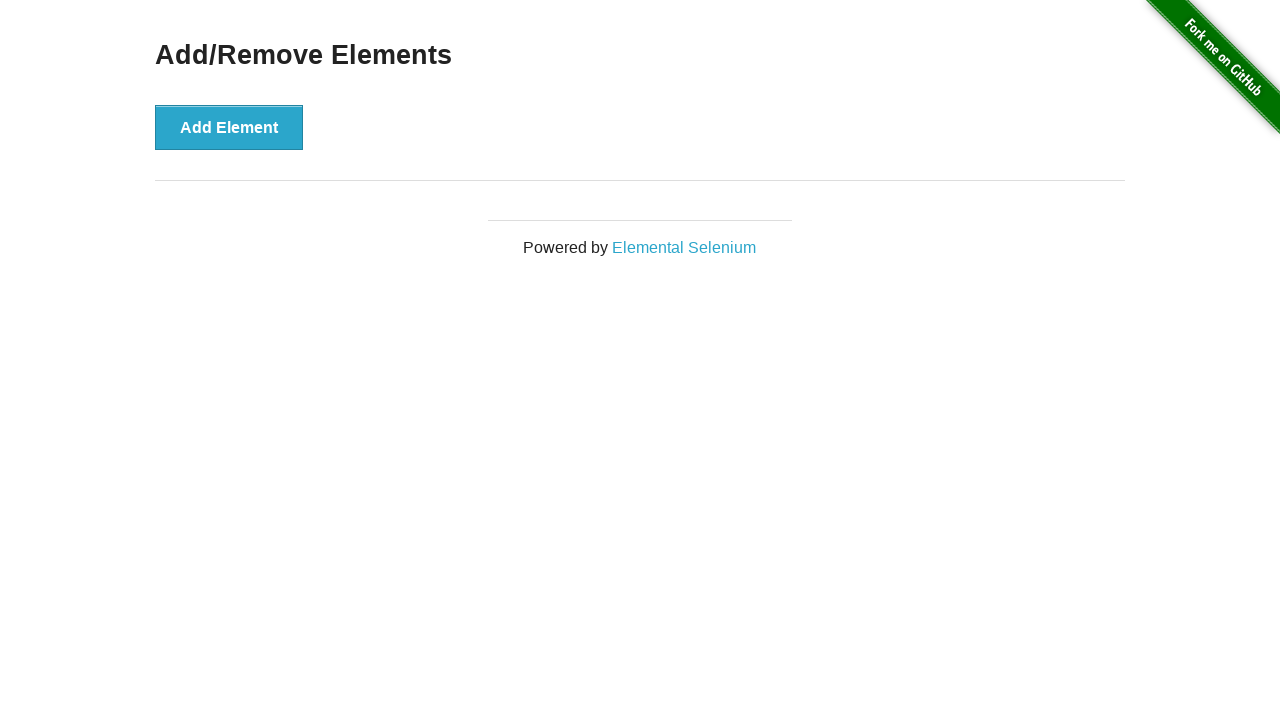